Tests dynamic controls by clicking a checkbox, removing it, and verifying the removal message appears

Starting URL: https://the-internet.herokuapp.com/dynamic_controls

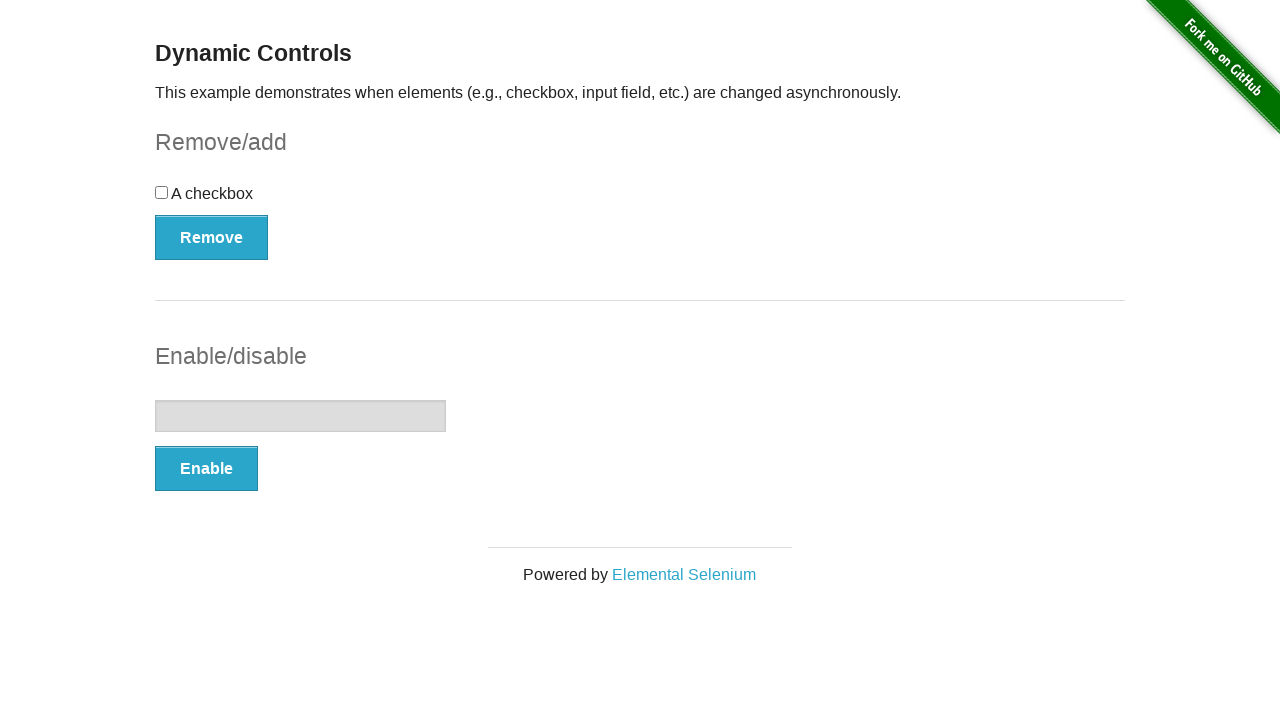

Clicked the checkbox control at (162, 192) on input[type='checkbox']
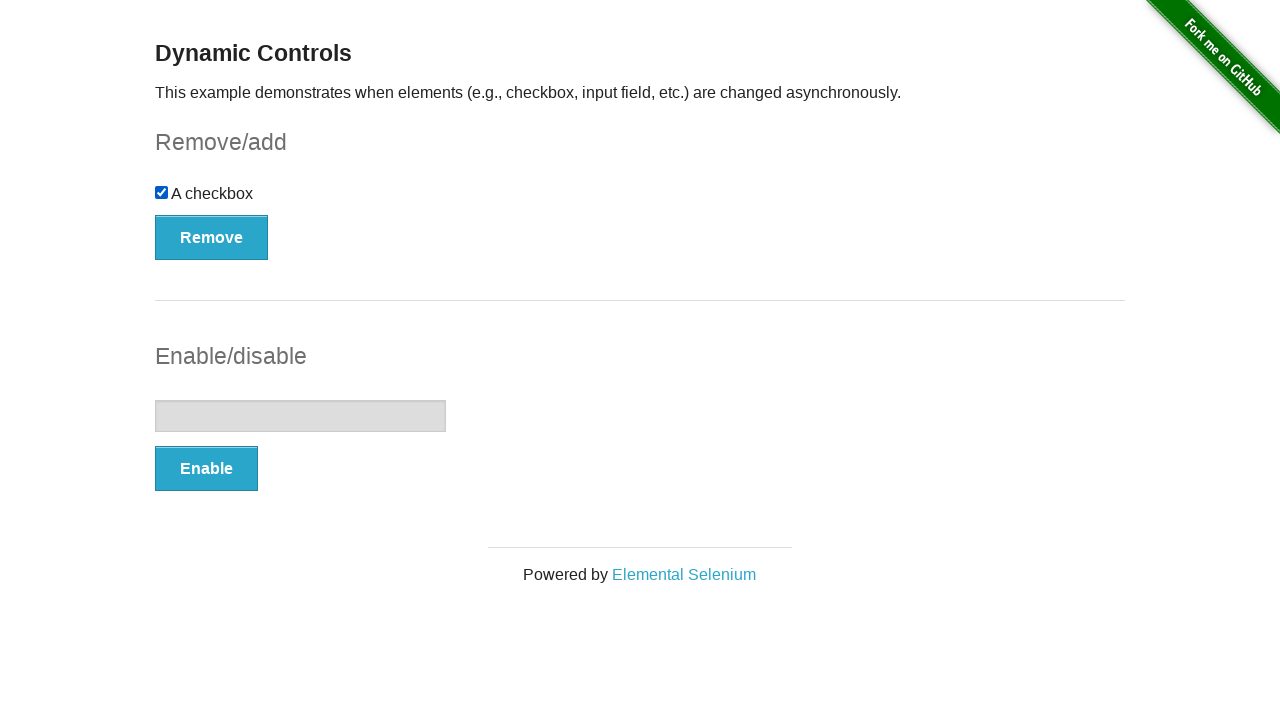

Clicked the Remove button at (212, 237) on button:has-text('Remove')
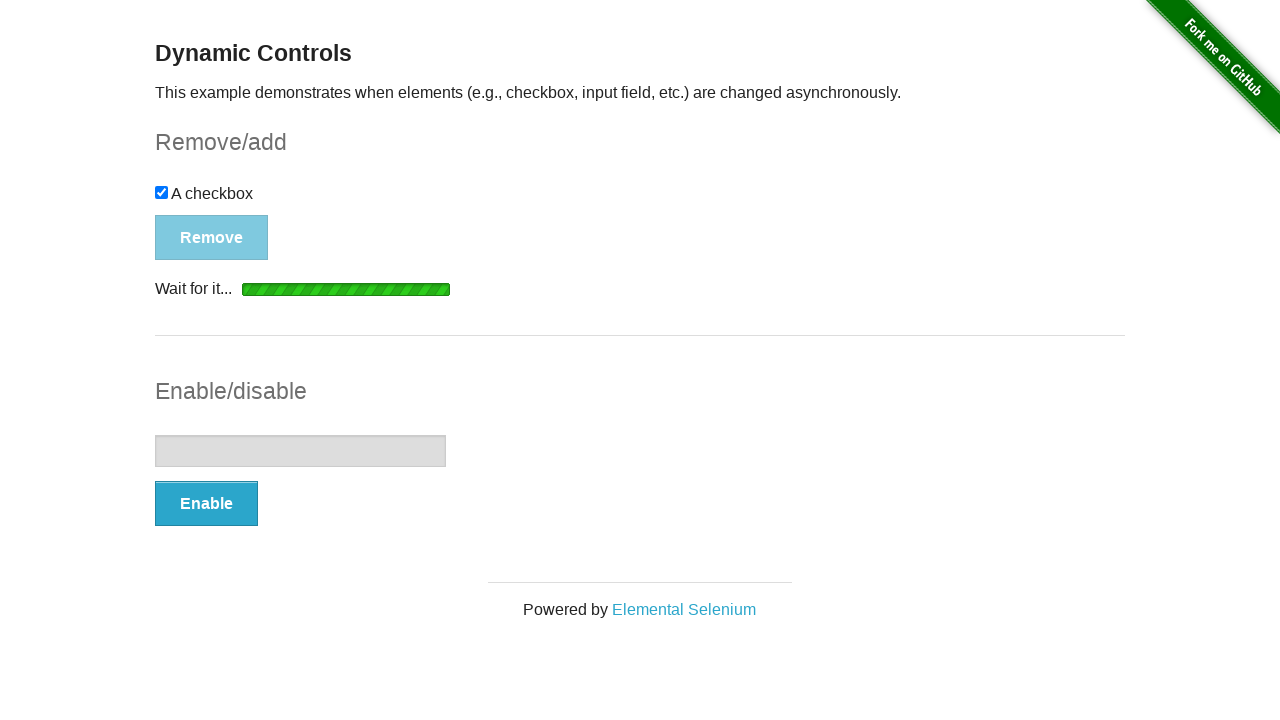

Verified the removal message 'It's gone!' appeared
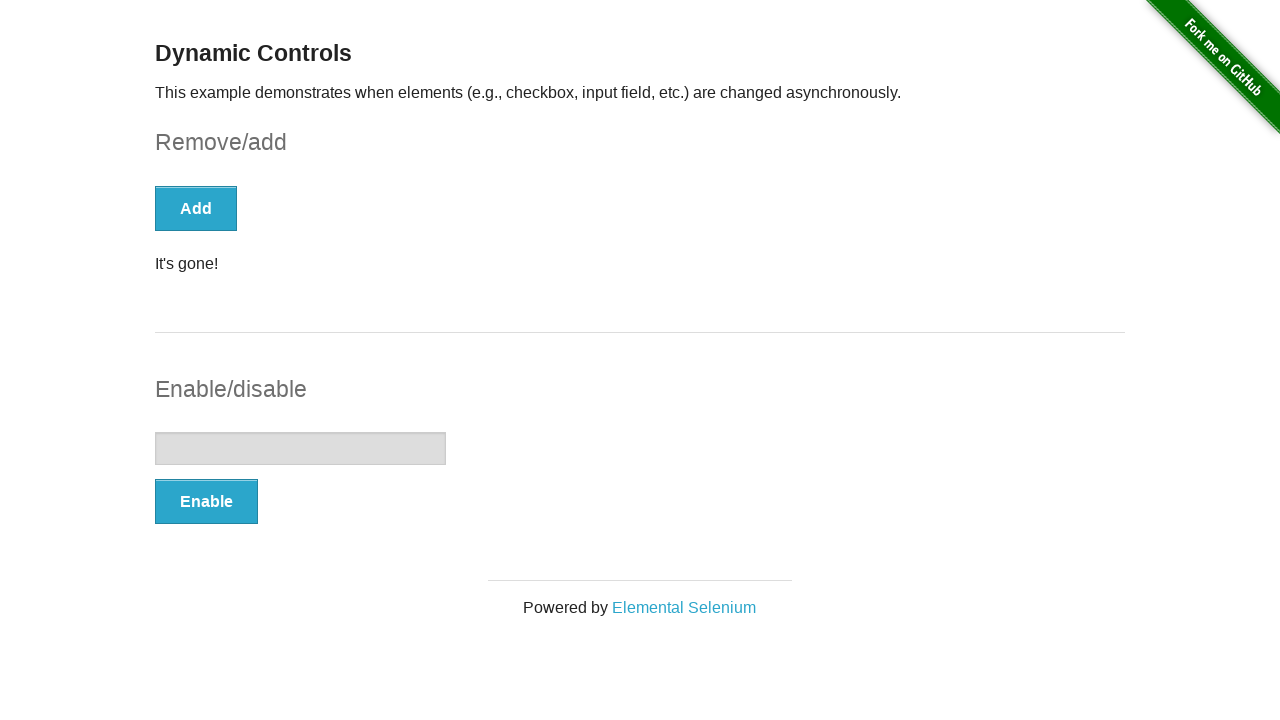

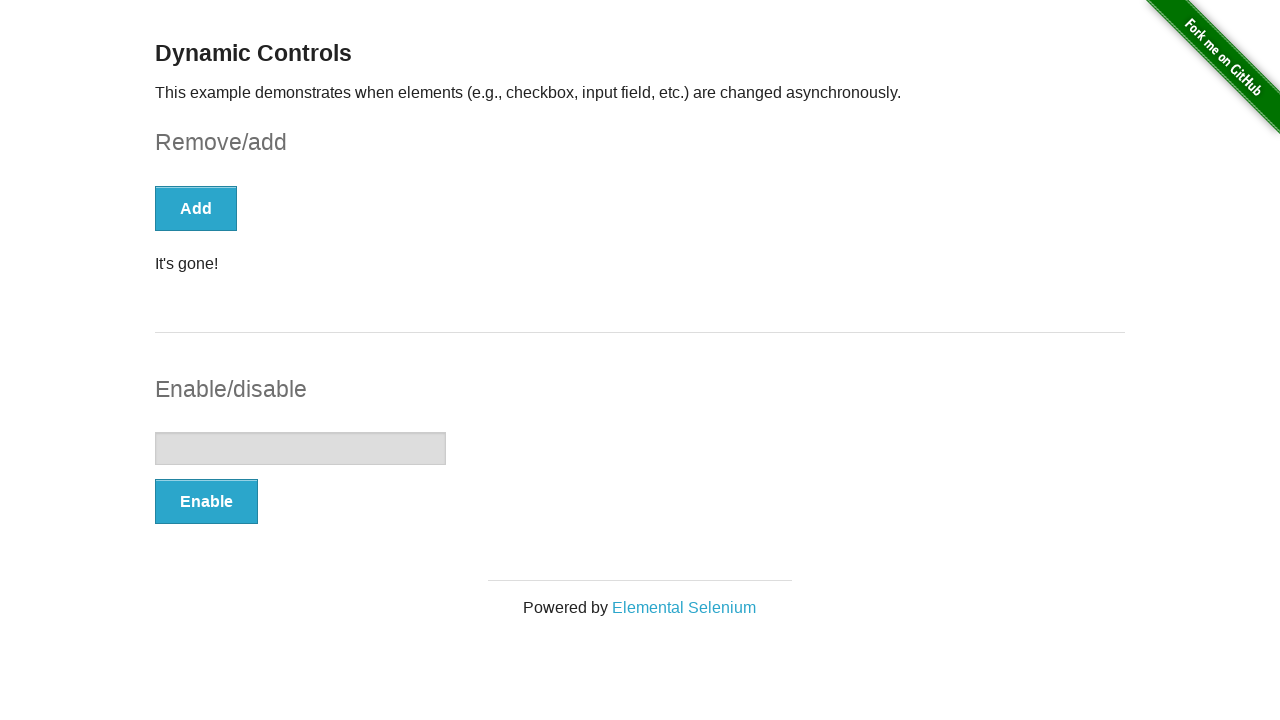